Navigates to a quotes website and clicks the "next" pagination link to go to the second page, then verifies quotes are displayed on the page.

Starting URL: http://quotes.toscrape.com/

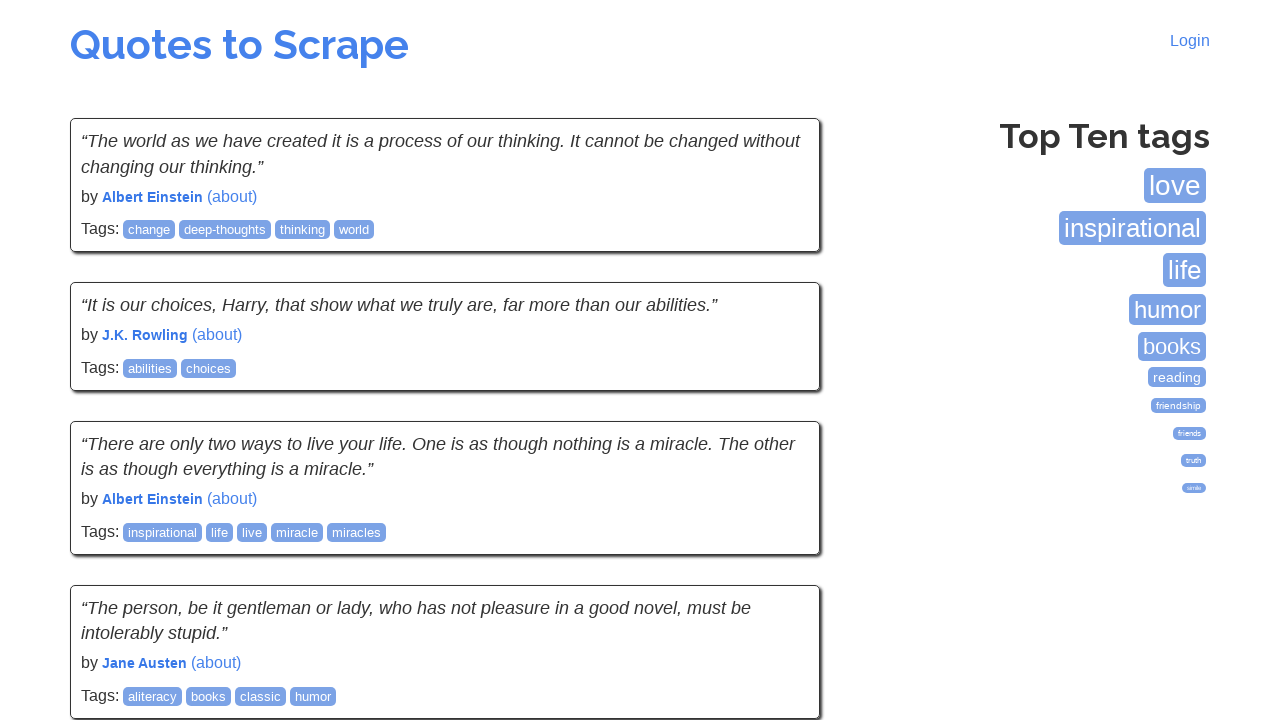

Navigated to quotes website
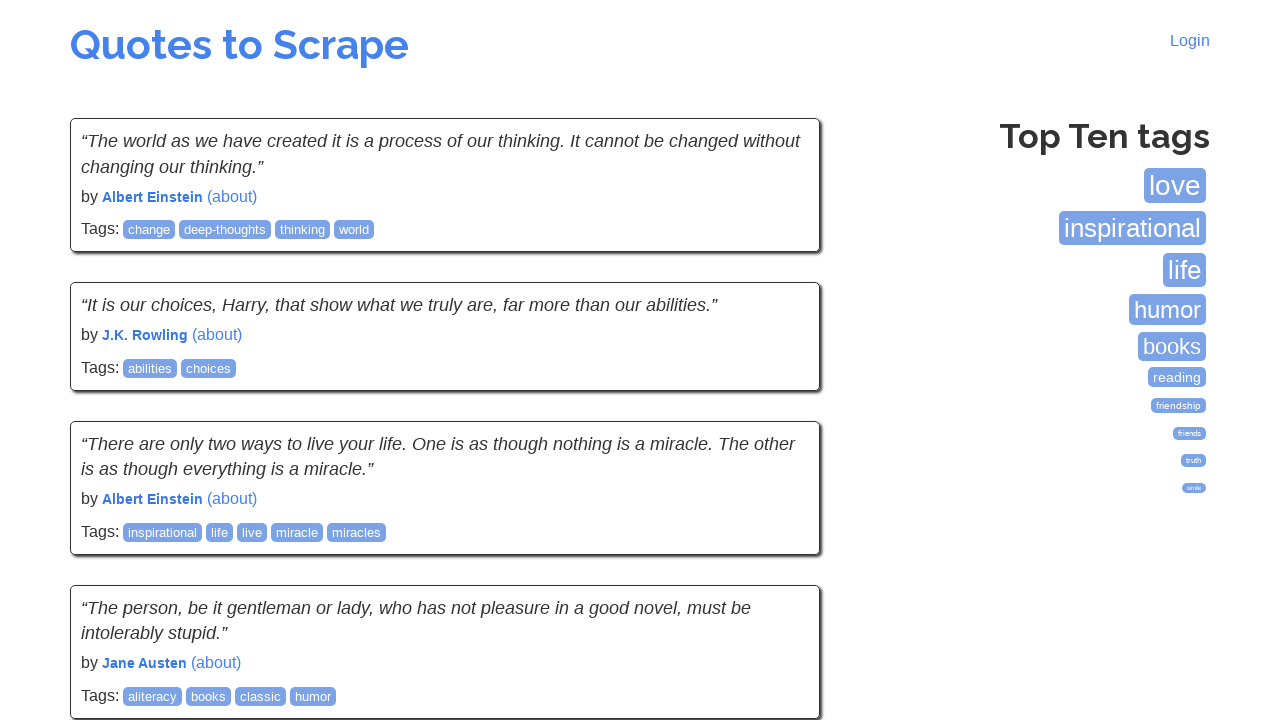

Clicked the next pagination link to navigate to page 2 at (778, 542) on .pager > .next > a
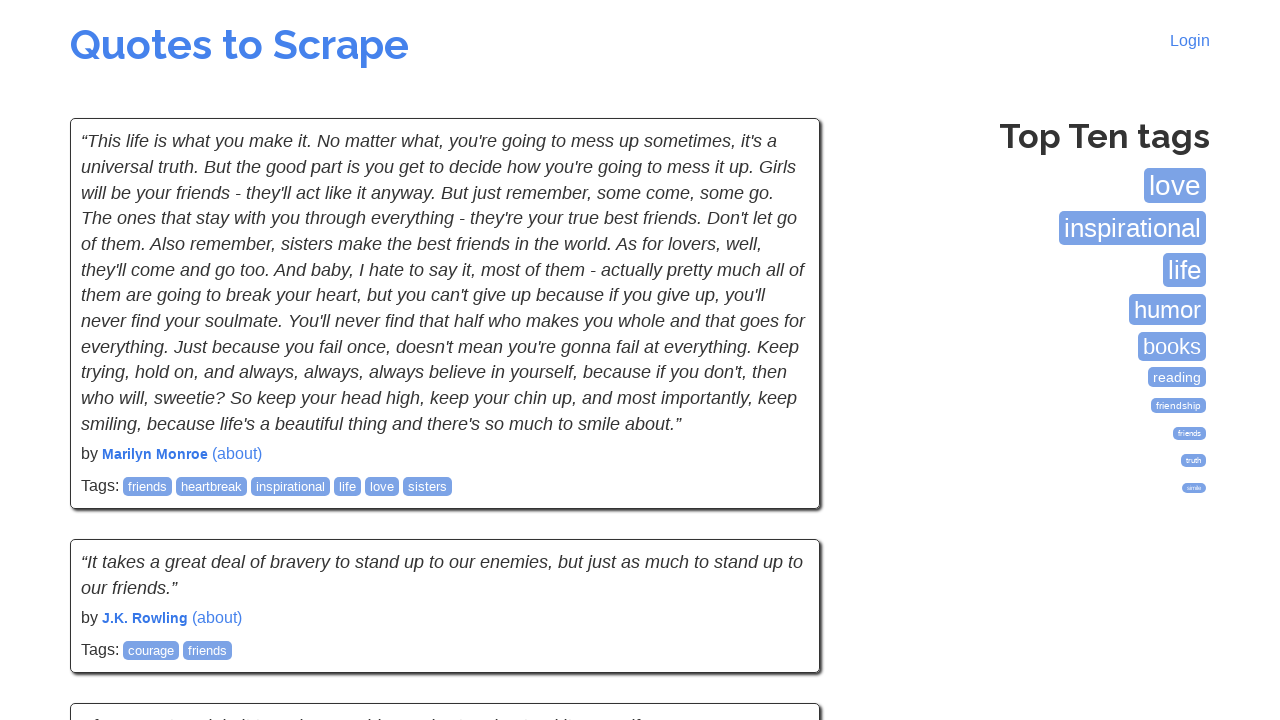

Quotes loaded on page 2
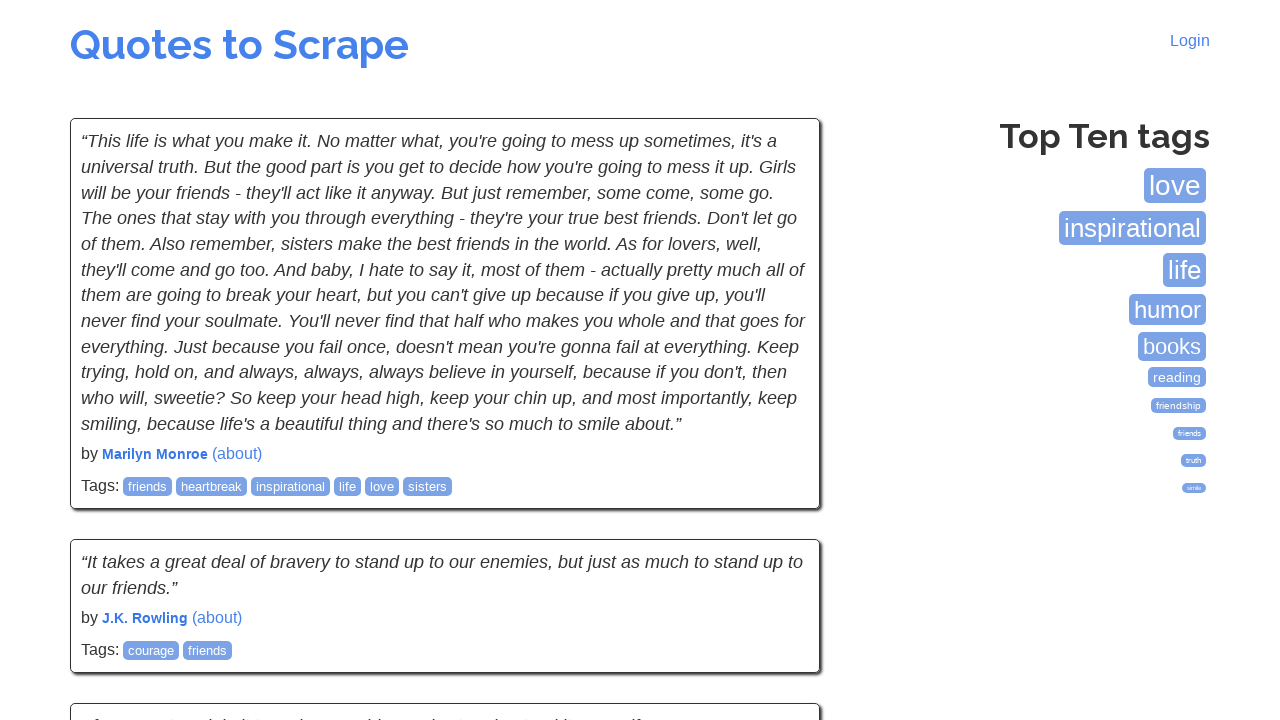

Verified quotes are displayed on the page
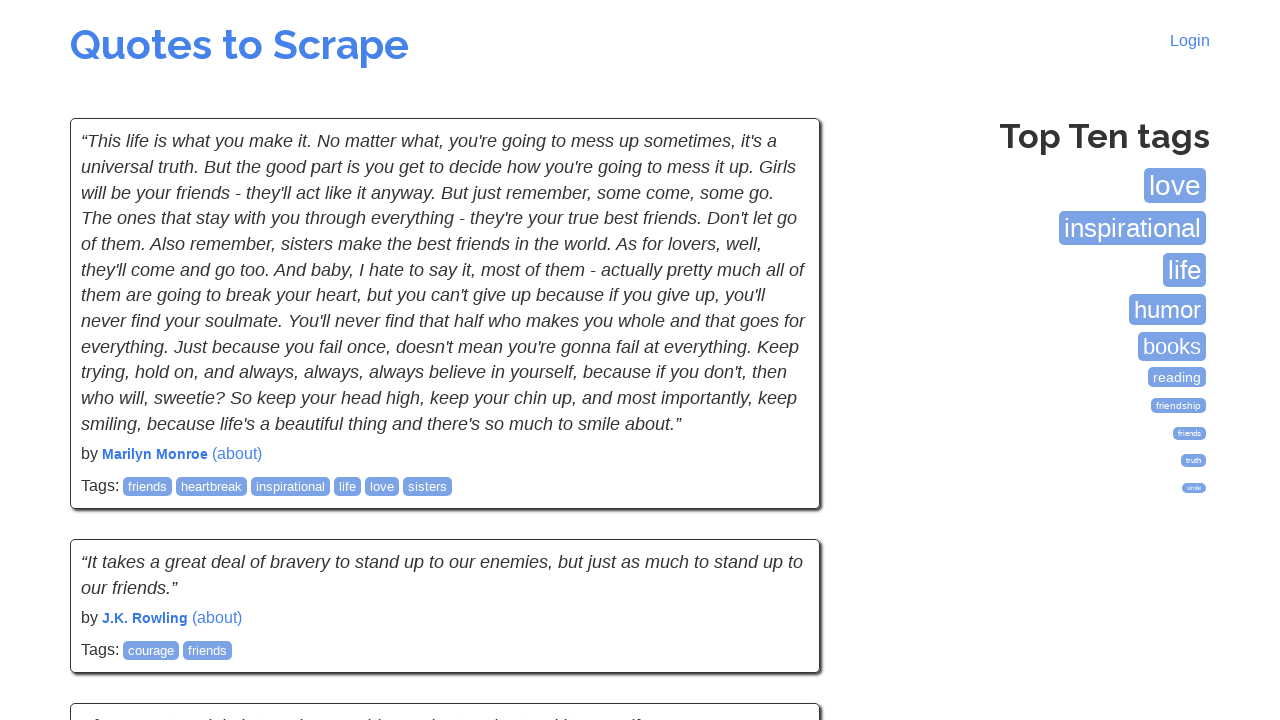

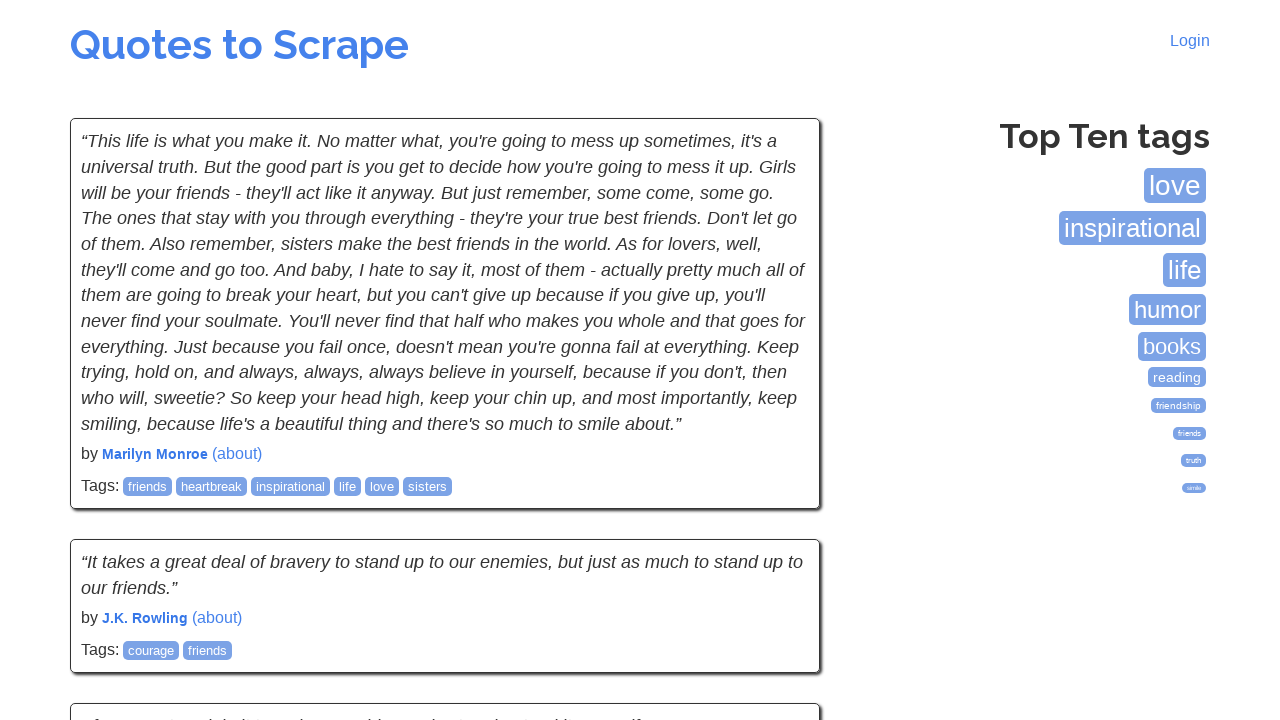